Tests the OrangeHRM 30-day free trial signup form by filling in name, email, contact number, and selecting a country from the dropdown.

Starting URL: https://www.orangehrm.com/30-day-free-trial

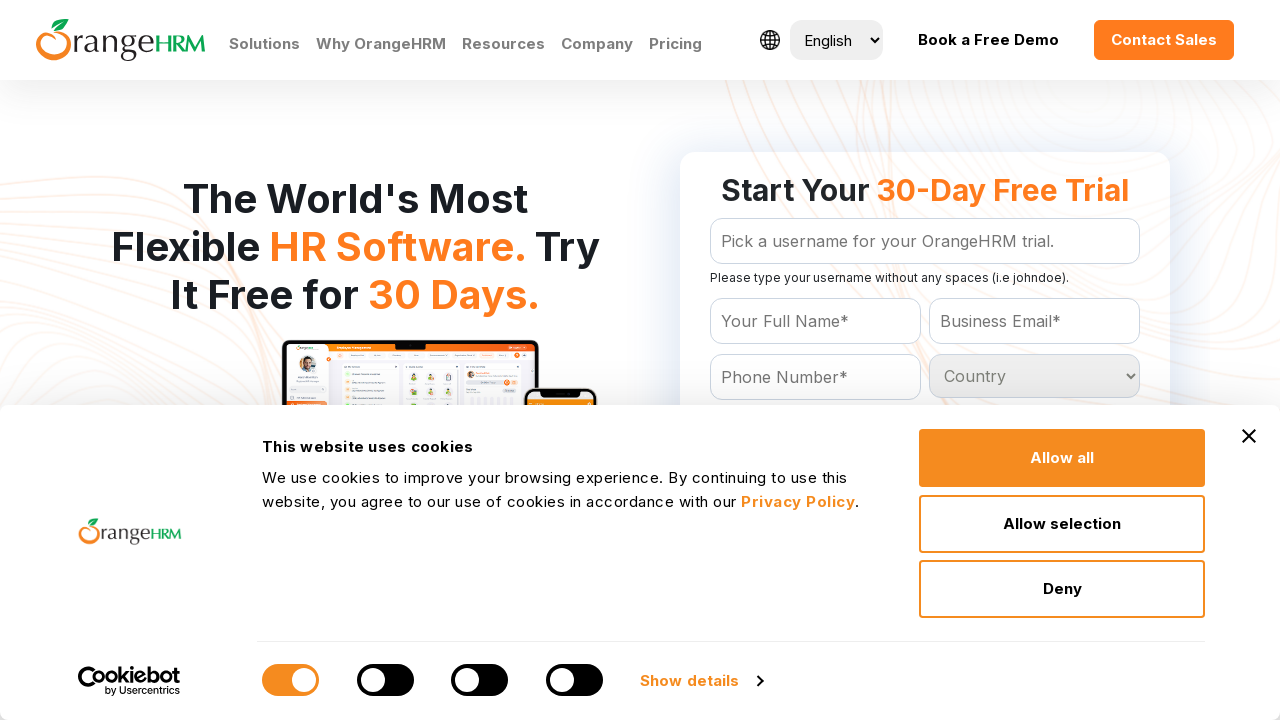

Filled name field with 'TestPlaywright' on #Form_getForm_Name
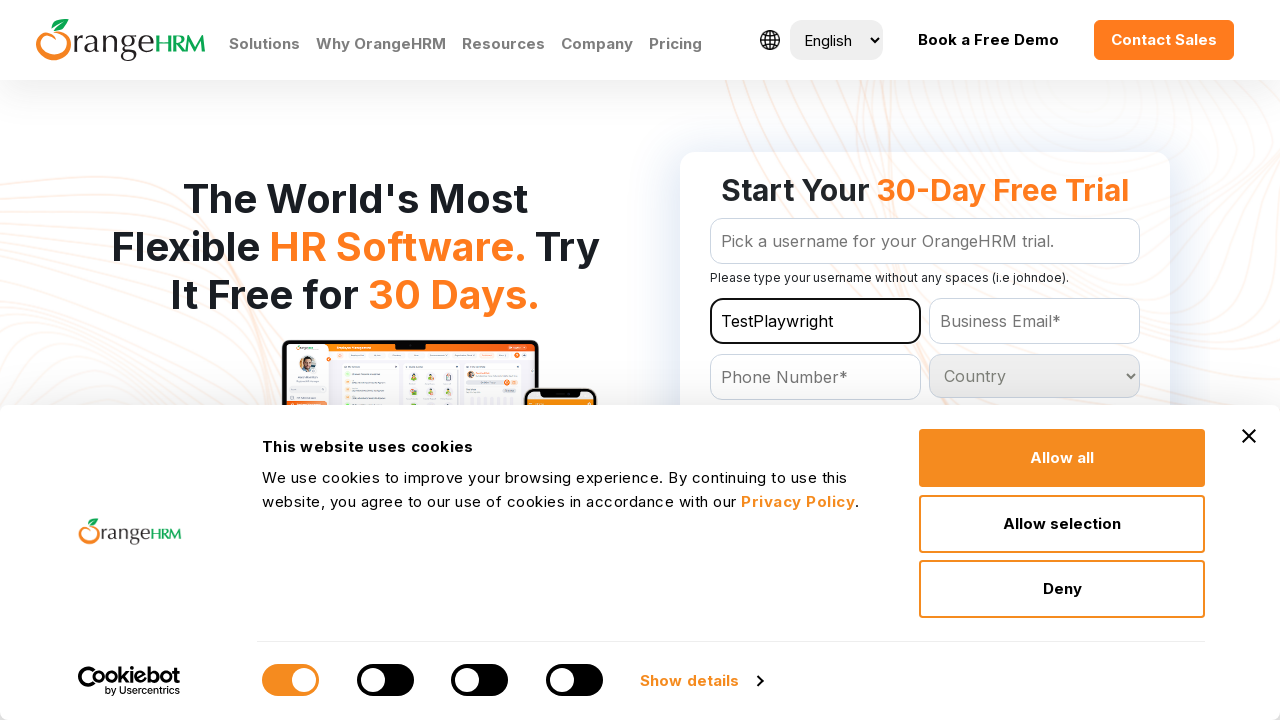

Filled email field with 'pwautomation@yopmail.com' on #Form_getForm_Email
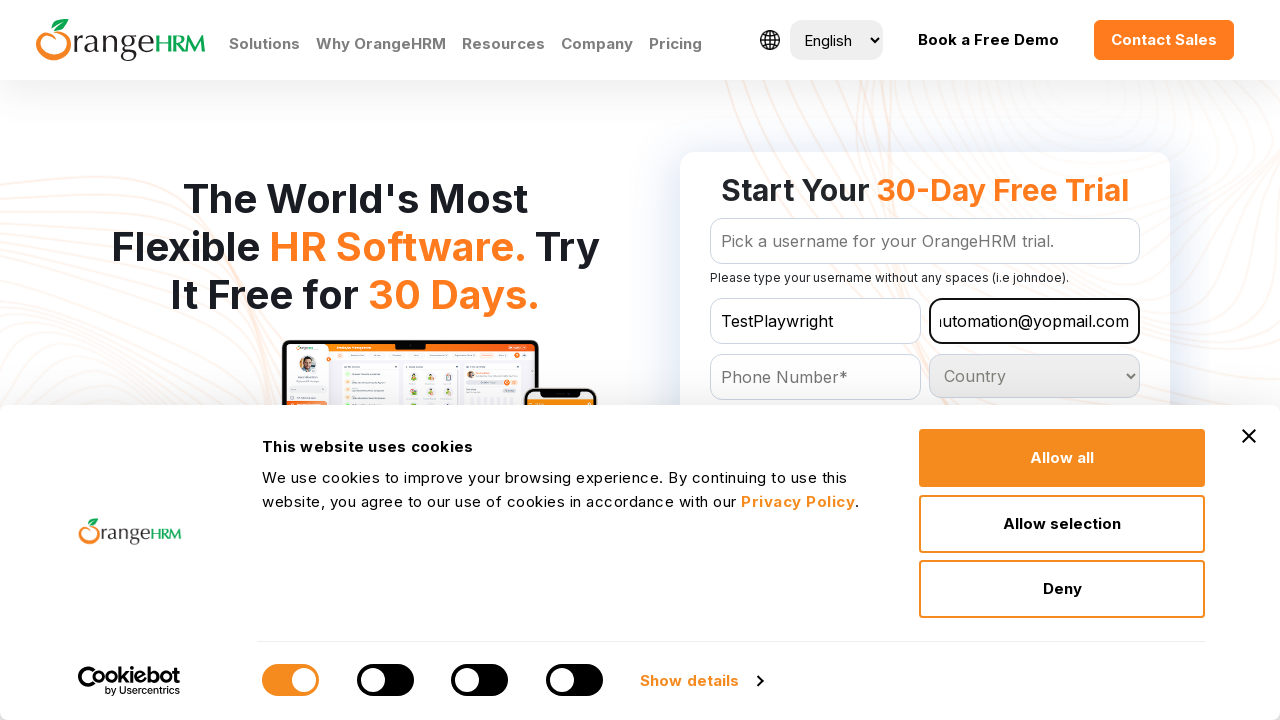

Filled contact number field with '+91 23908-76541' on #Form_getForm_Contact
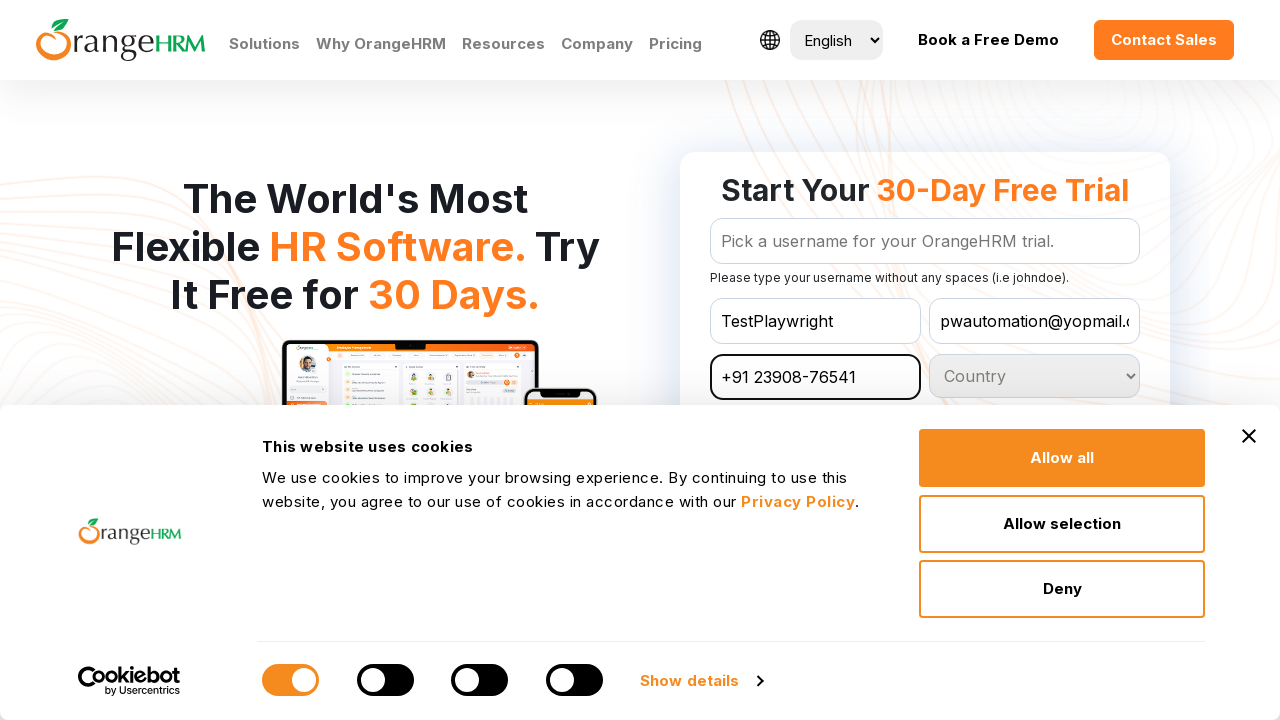

Selected 'India' from country dropdown on #Form_getForm_Country
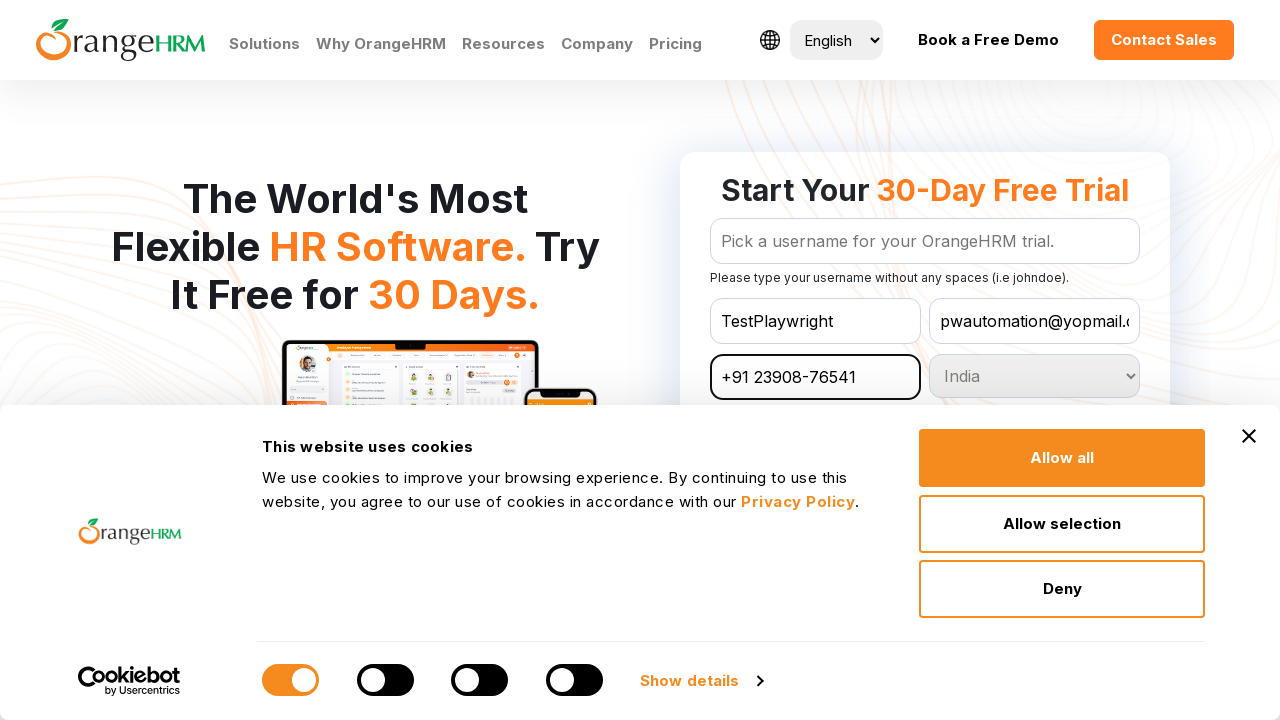

Page DOM content loaded successfully
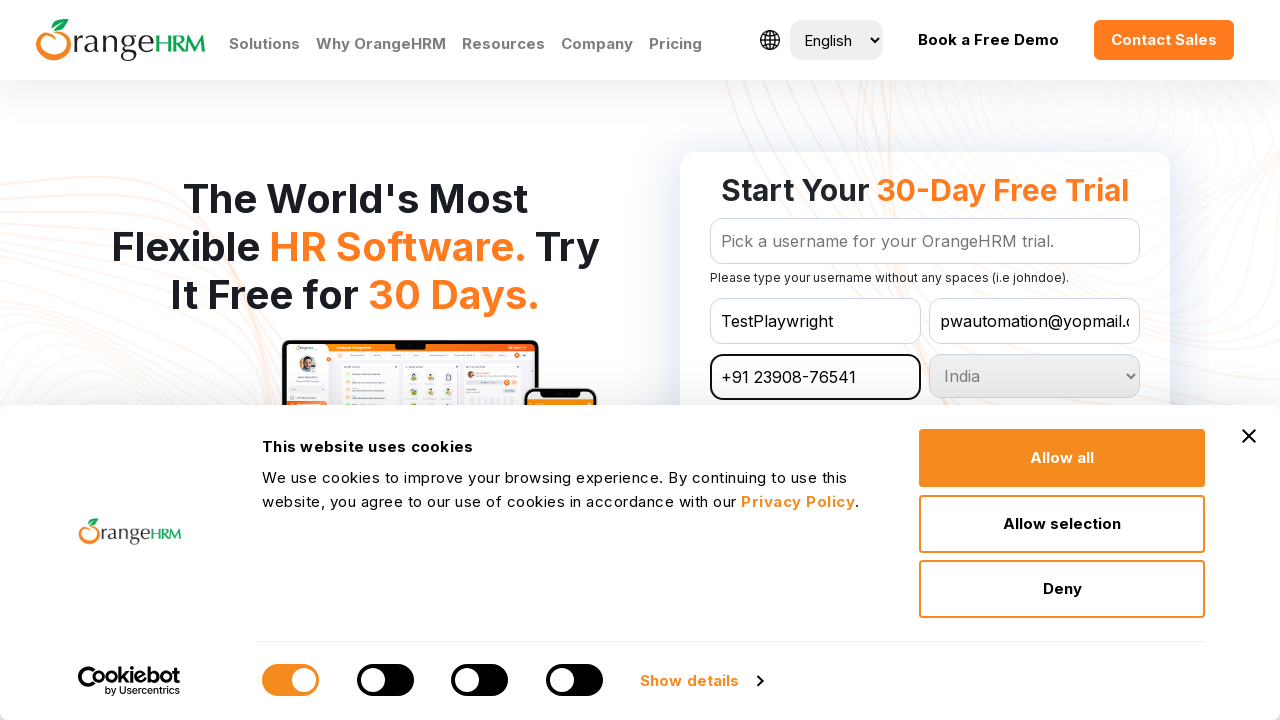

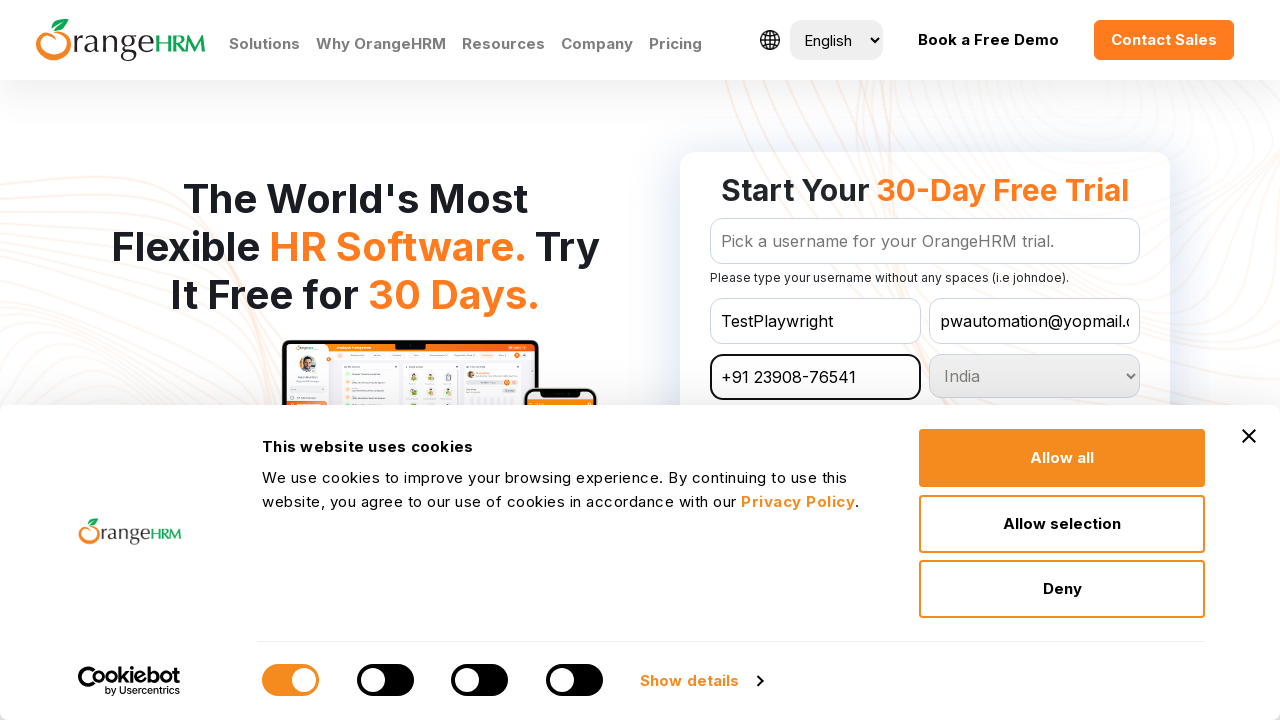